Tests keyboard key press functionality by sending the TAB key using keyboard actions and verifying the result text displays the key that was pressed.

Starting URL: http://the-internet.herokuapp.com/key_presses

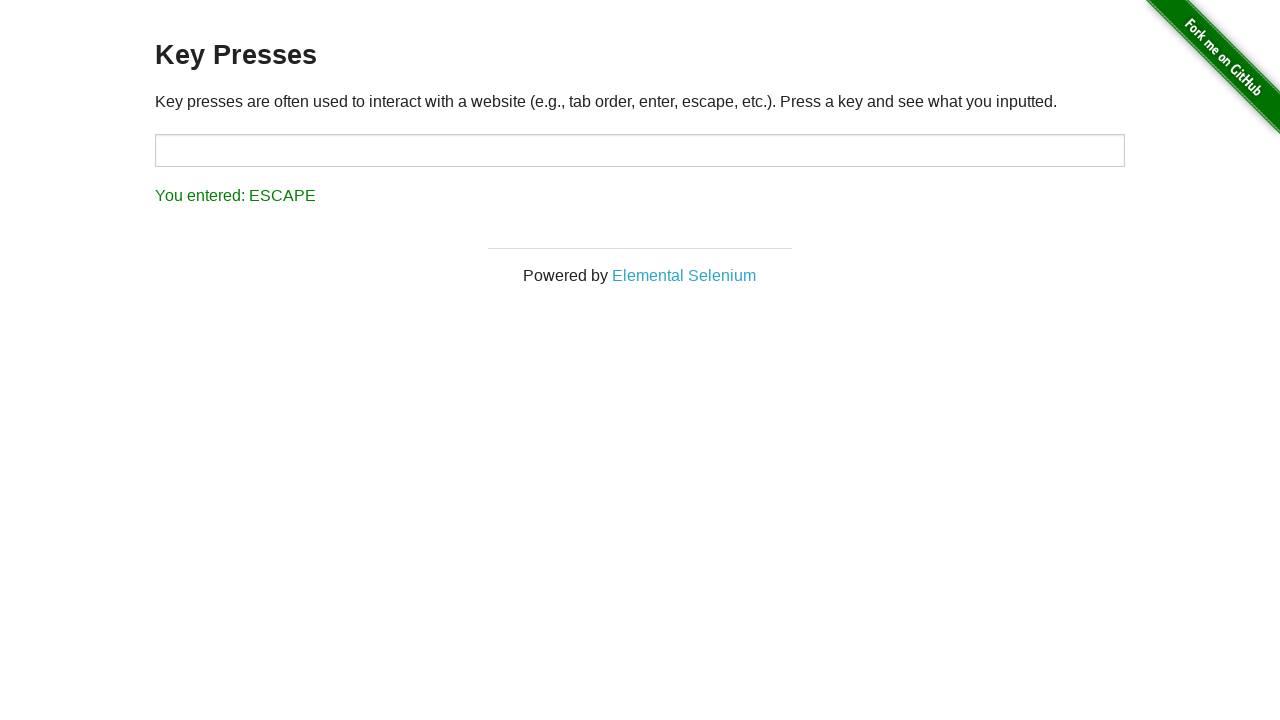

Pressed TAB key using keyboard action
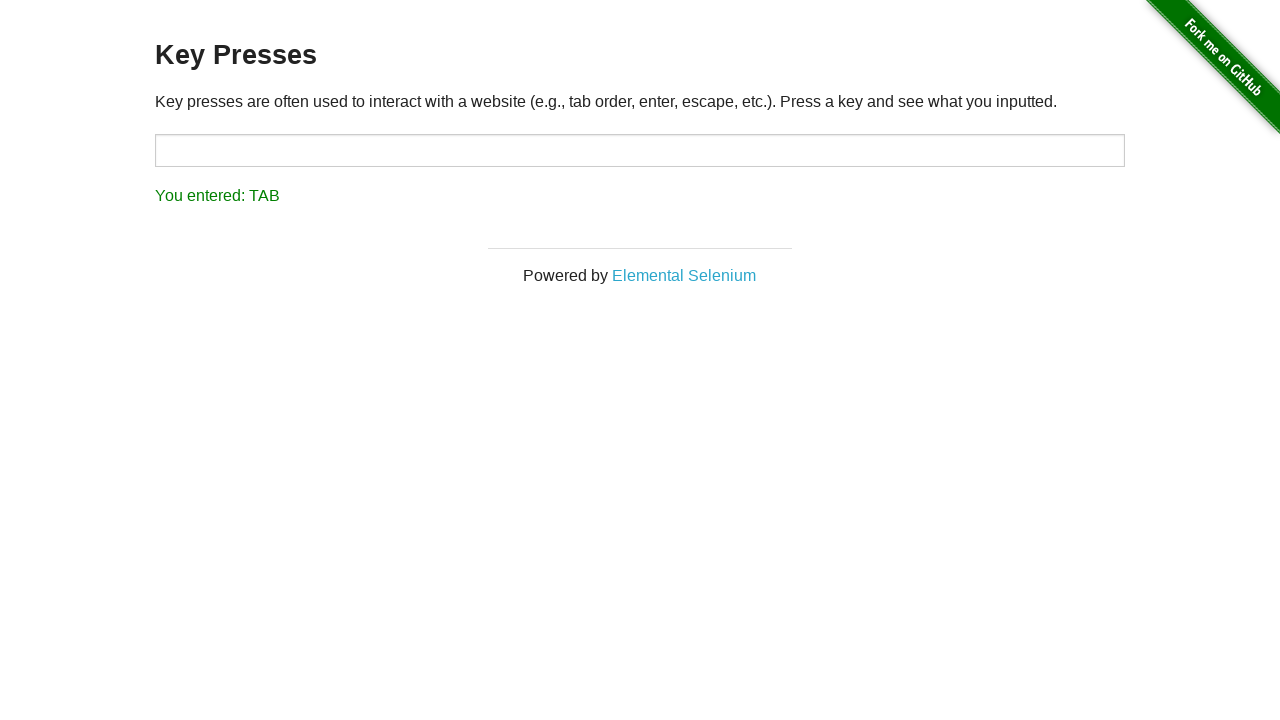

Result element loaded after TAB key press
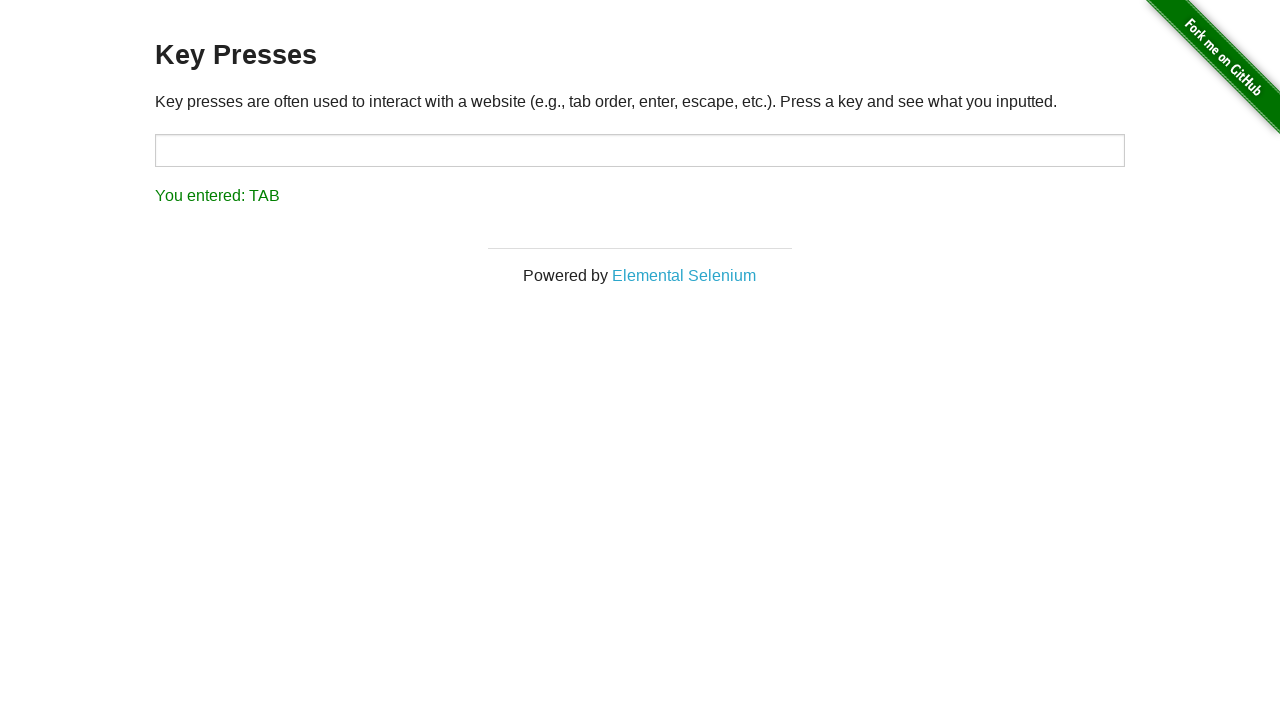

Retrieved result text content
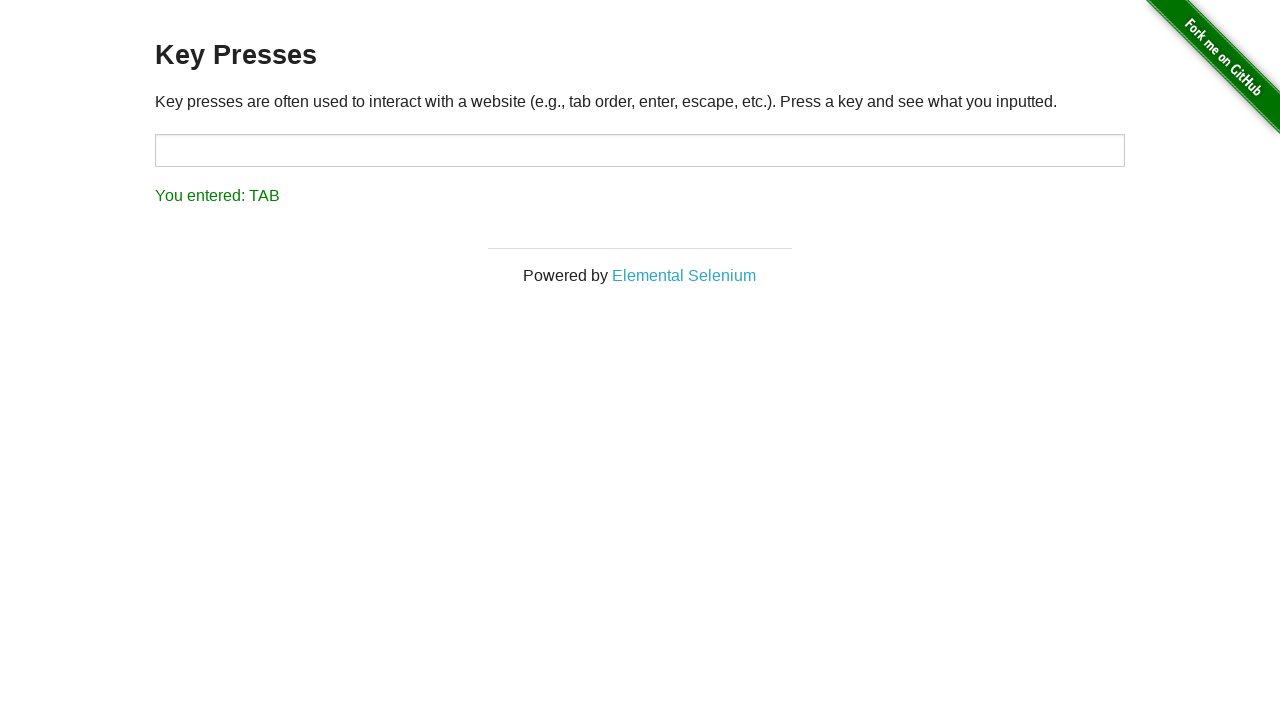

Verified result text displays 'You entered: TAB'
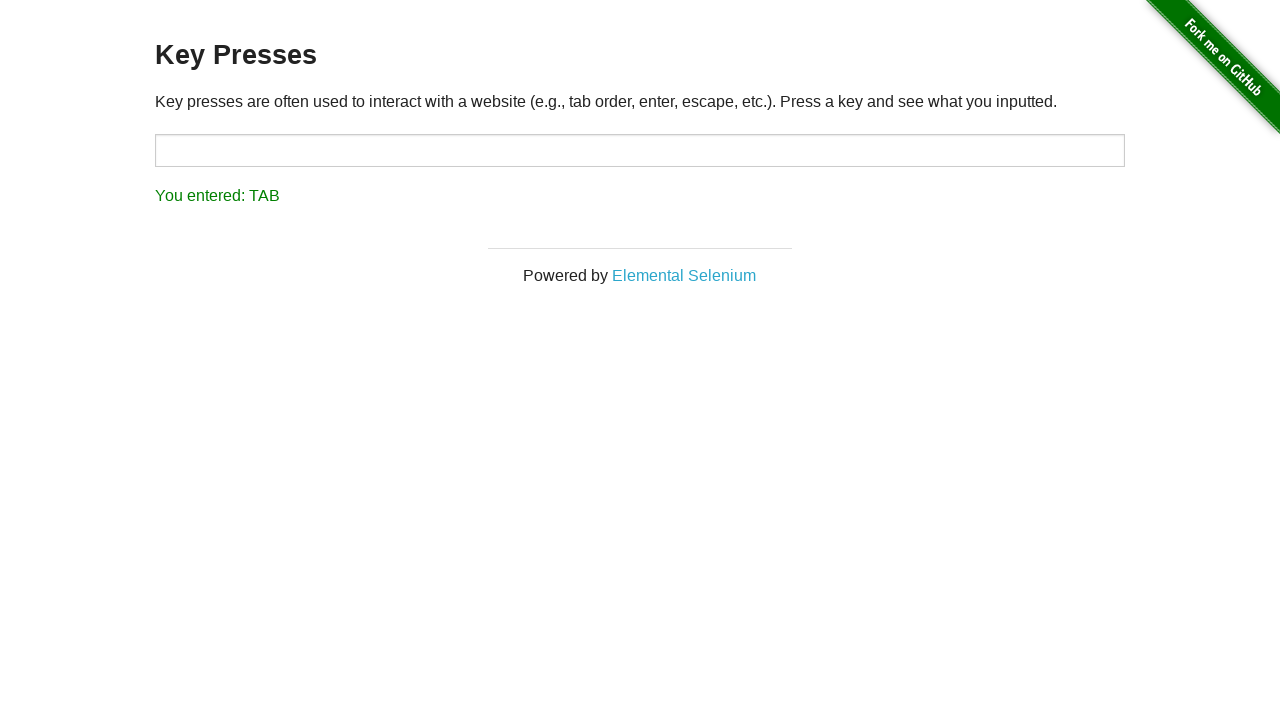

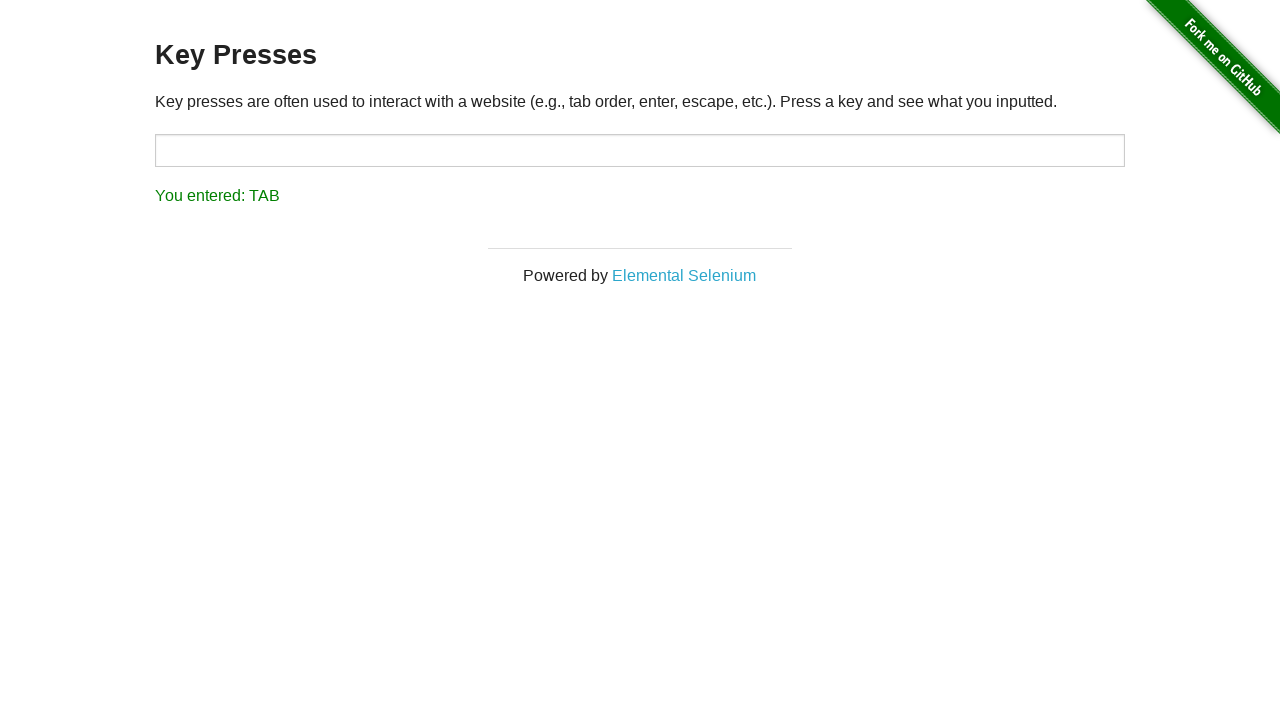